Navigates to BankBazaar website and retrieves the tooltip text from the logo image

Starting URL: https://www.bankbazaar.com

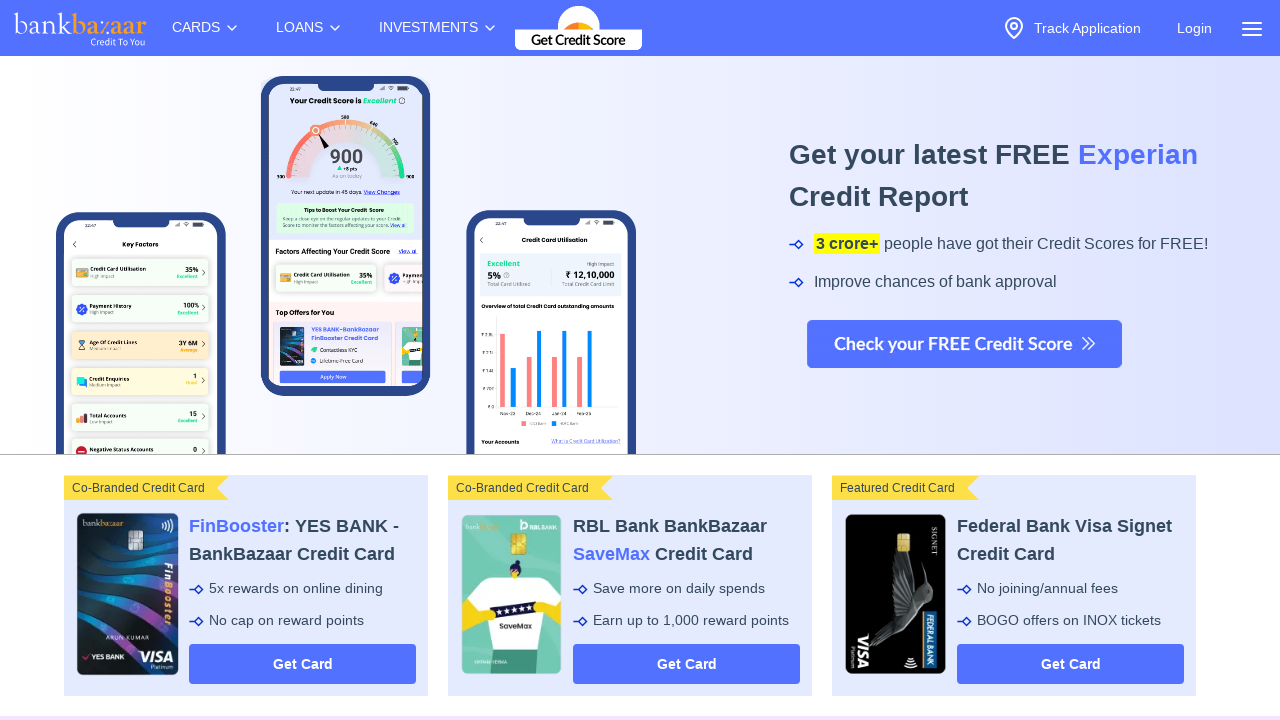

Navigated to BankBazaar website
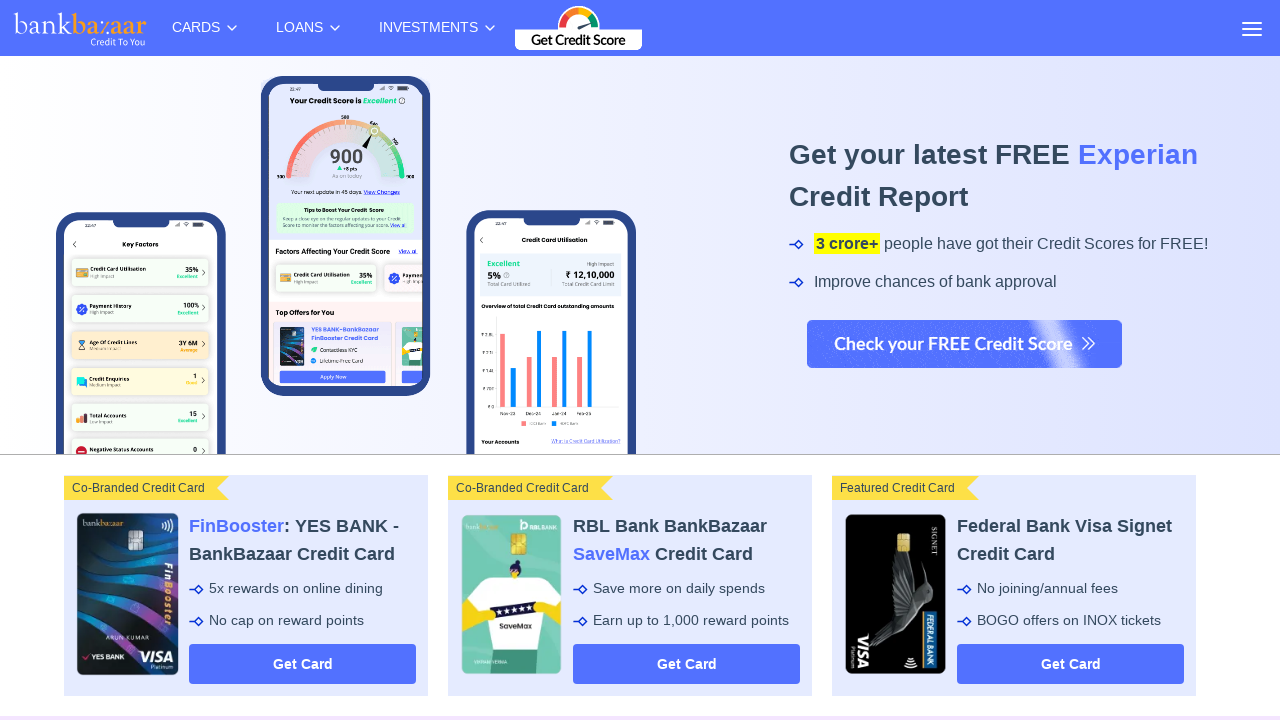

Retrieved tooltip text from BankBazaar logo image
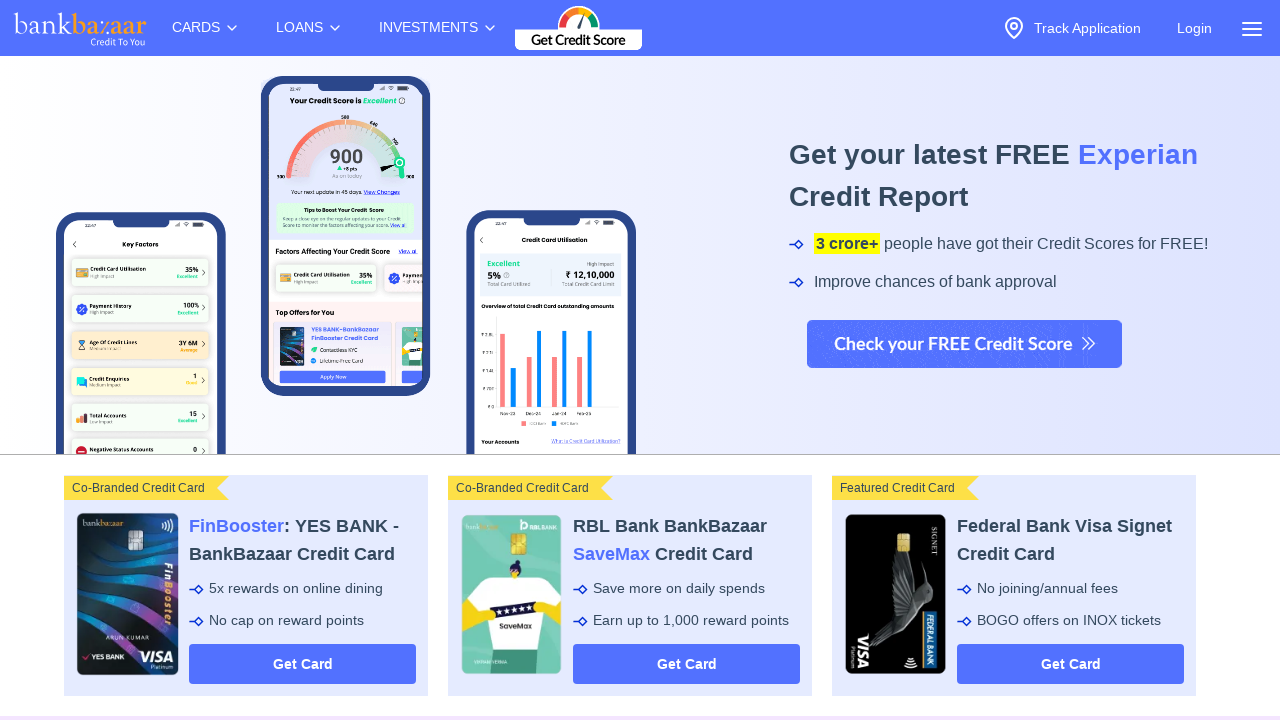

Printed logo tooltip: Low Interest home loan, personal loans & car loans from all banks in India
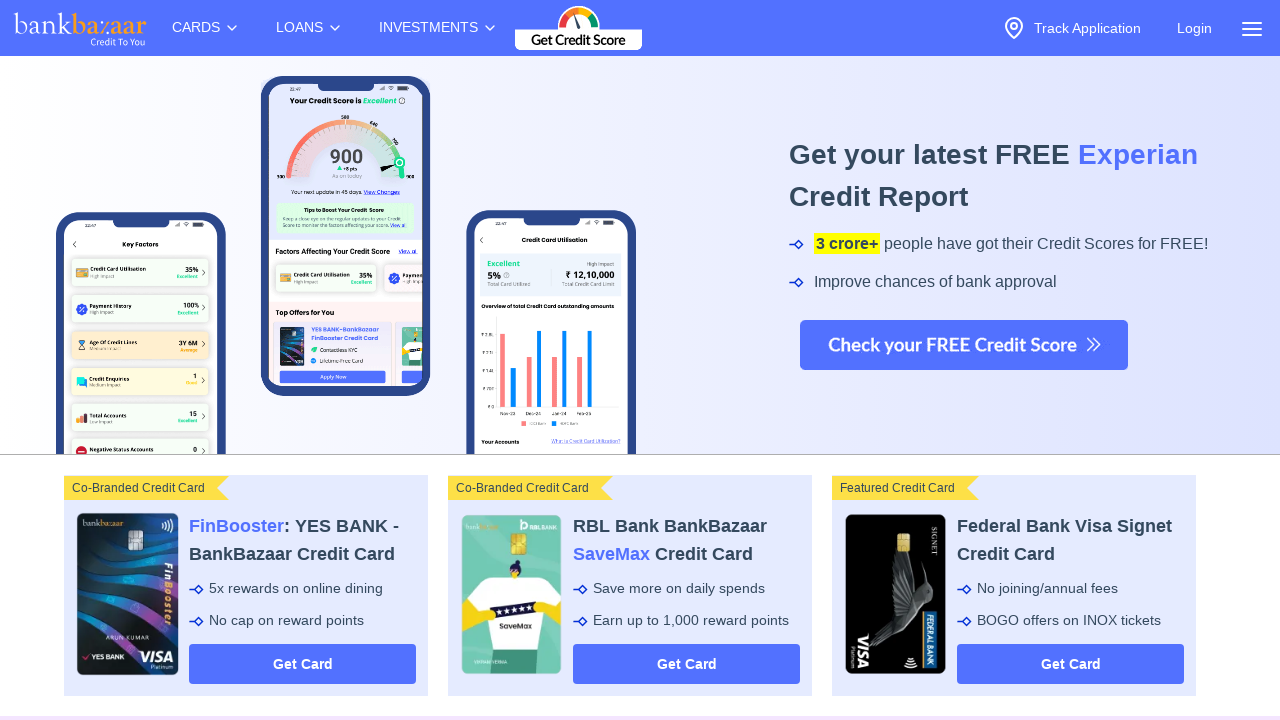

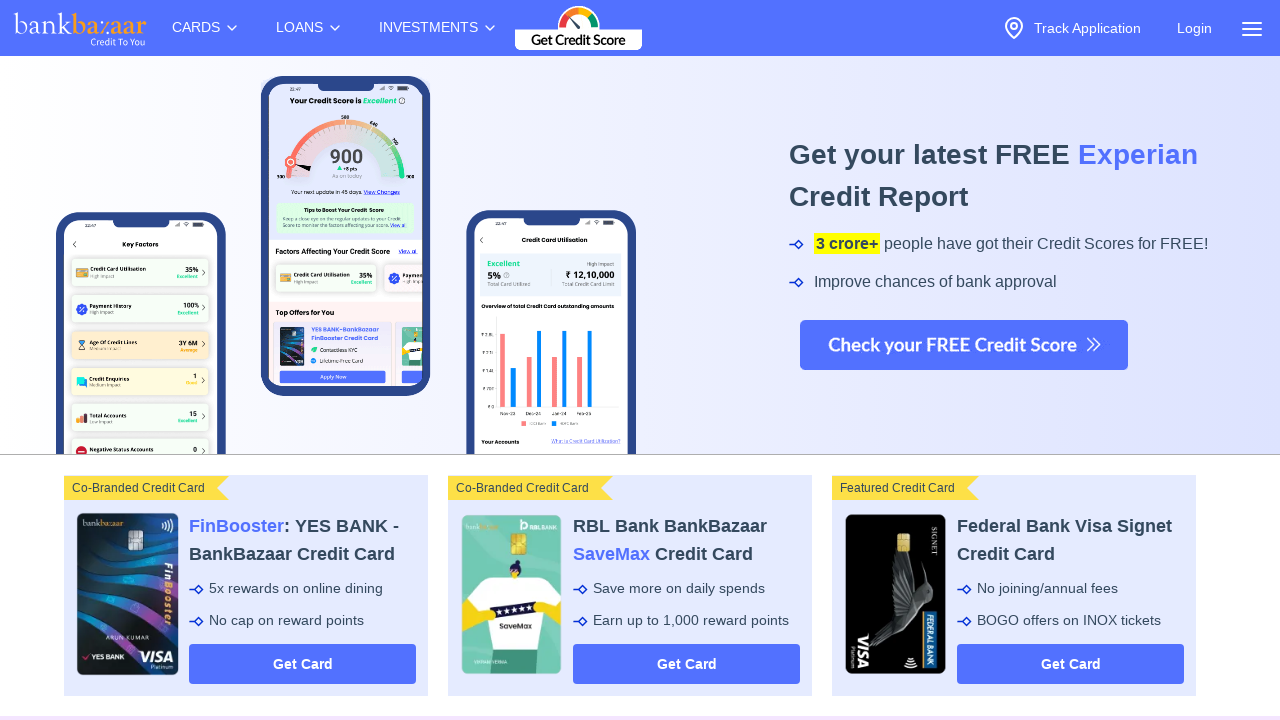